Navigates to The Straits Times website and verifies the page title

Starting URL: https://www.straitstimes.com

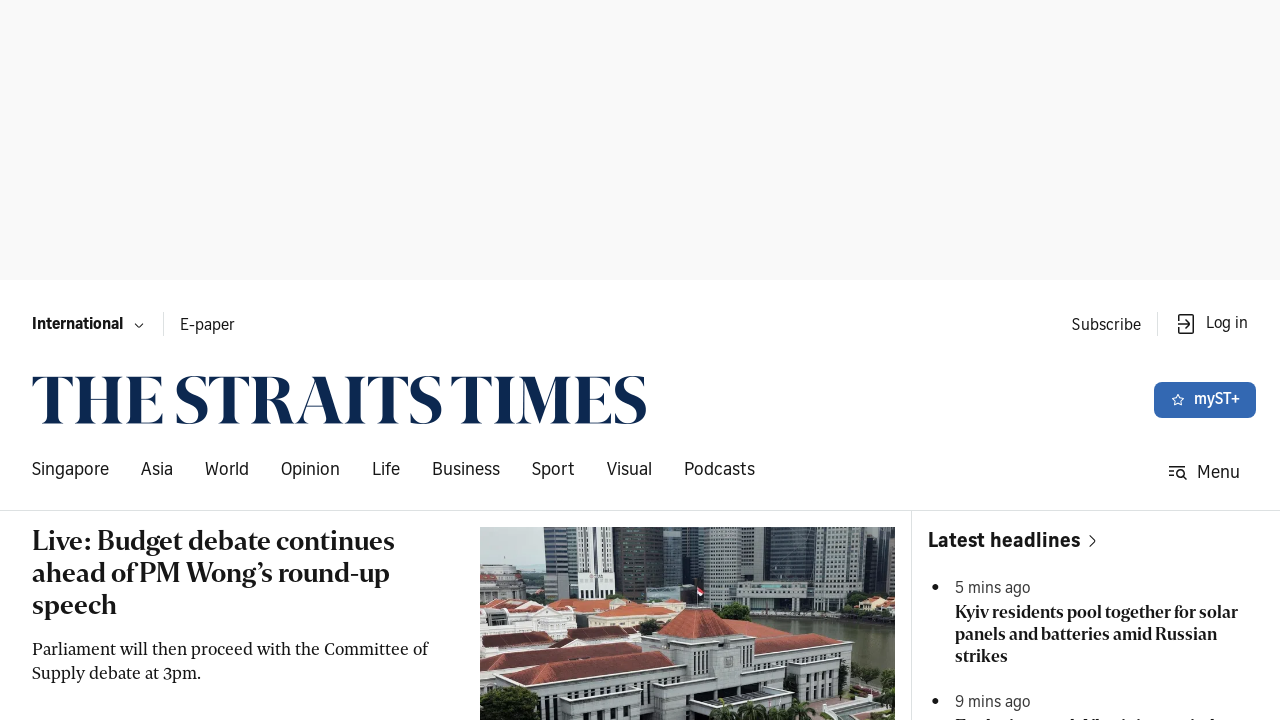

Navigated to The Straits Times website
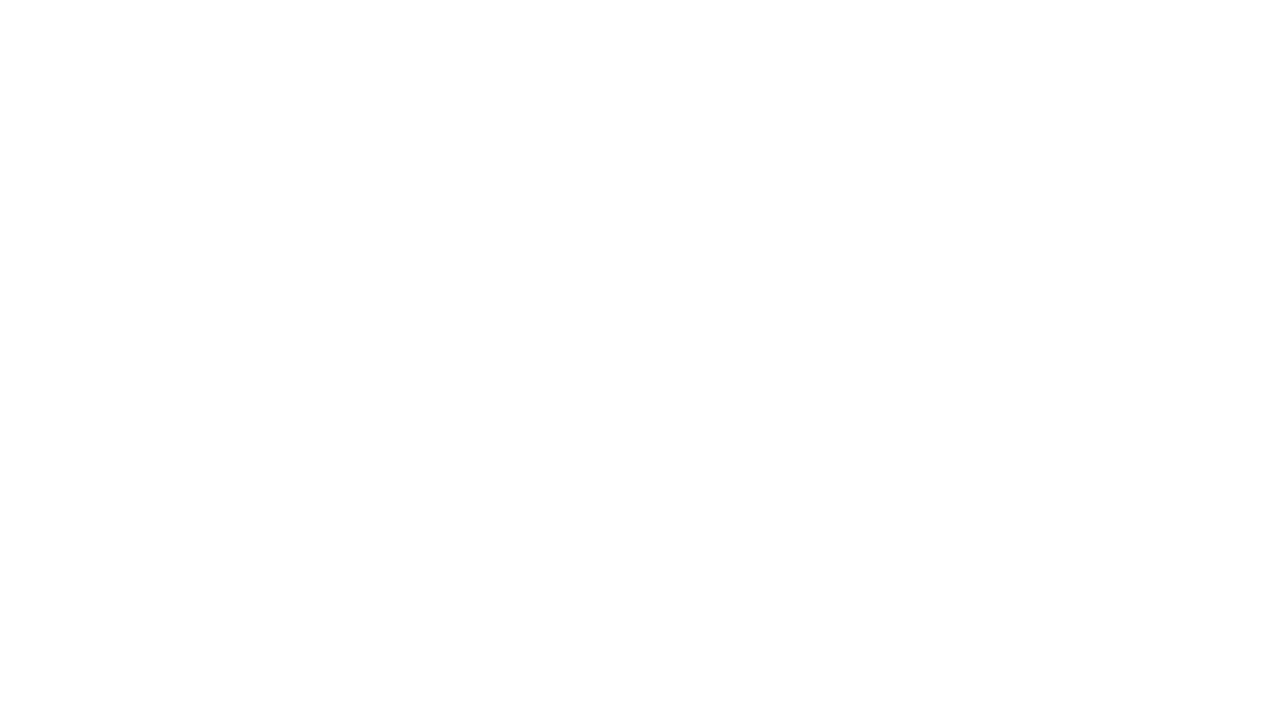

Verified page title contains 'The Straits Times'
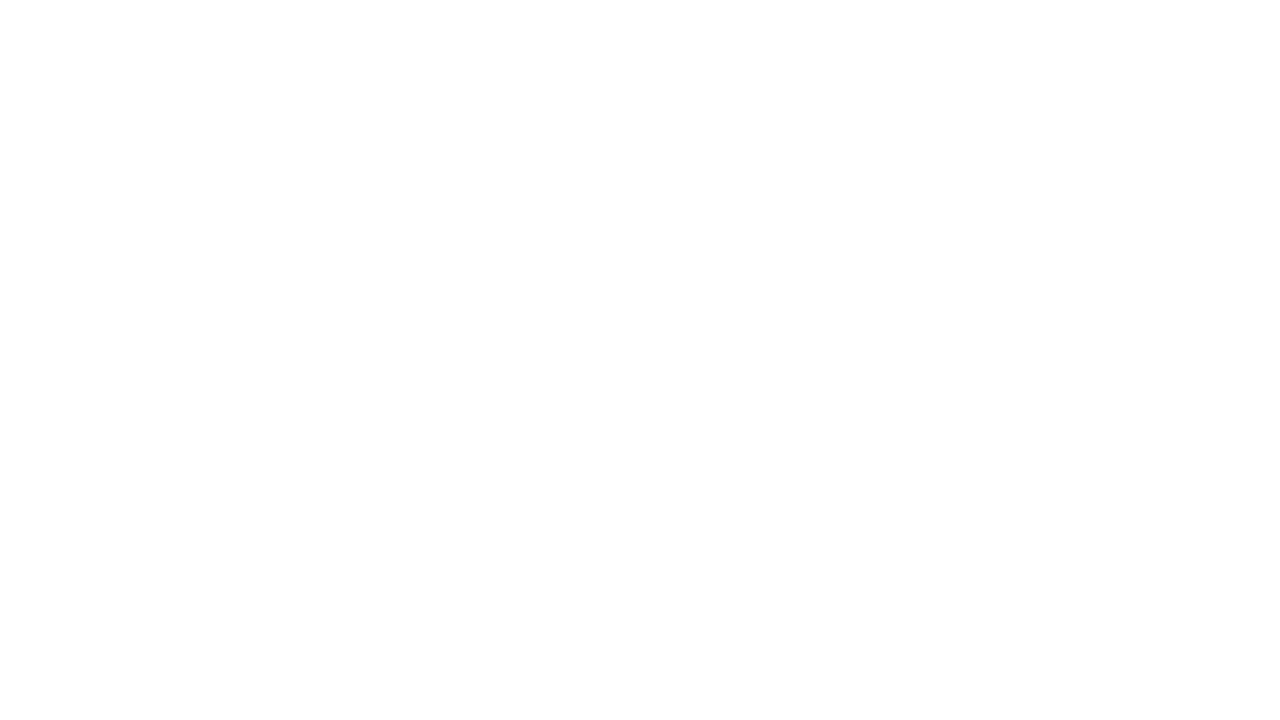

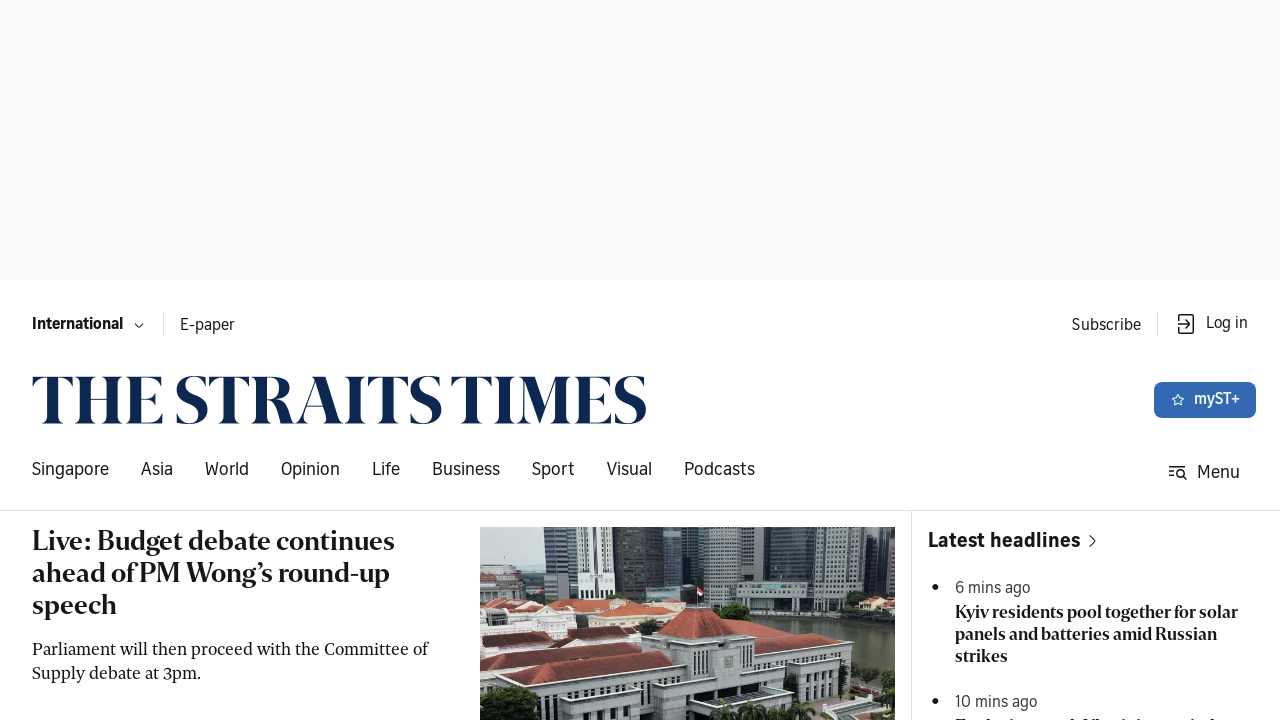